Tests handling of JavaScript prompt alerts by clicking a button to trigger the alert, entering text into the prompt, and accepting it

Starting URL: https://the-internet.herokuapp.com/javascript_alerts

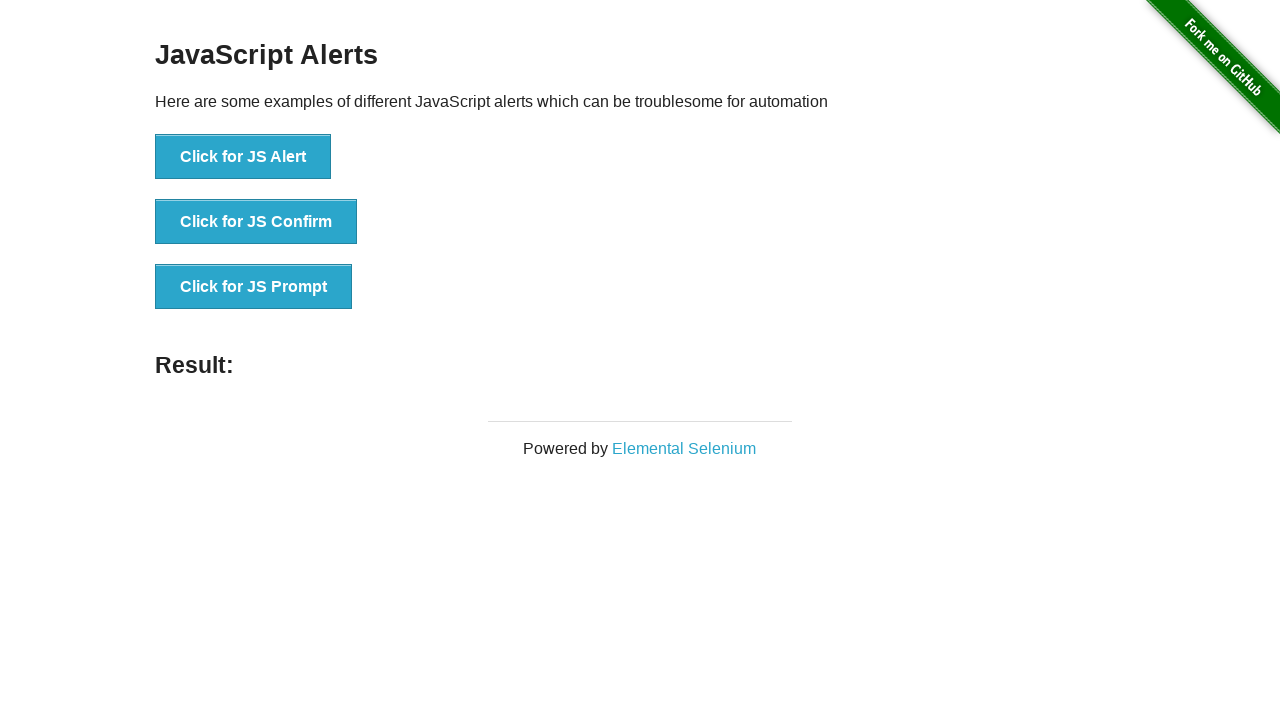

Clicked 'Click for JS Prompt' button to trigger JavaScript prompt alert at (254, 287) on xpath=//button[normalize-space()='Click for JS Prompt']
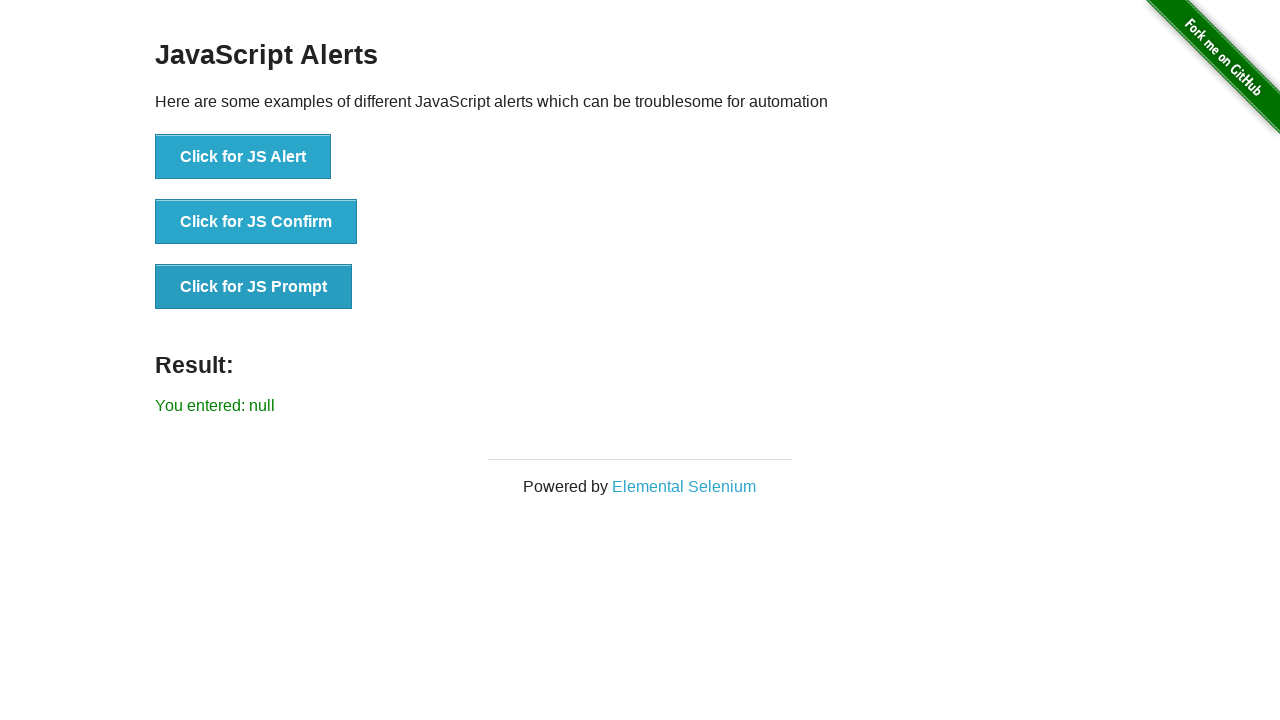

Set up dialog handler to accept prompt with text 'Welcome'
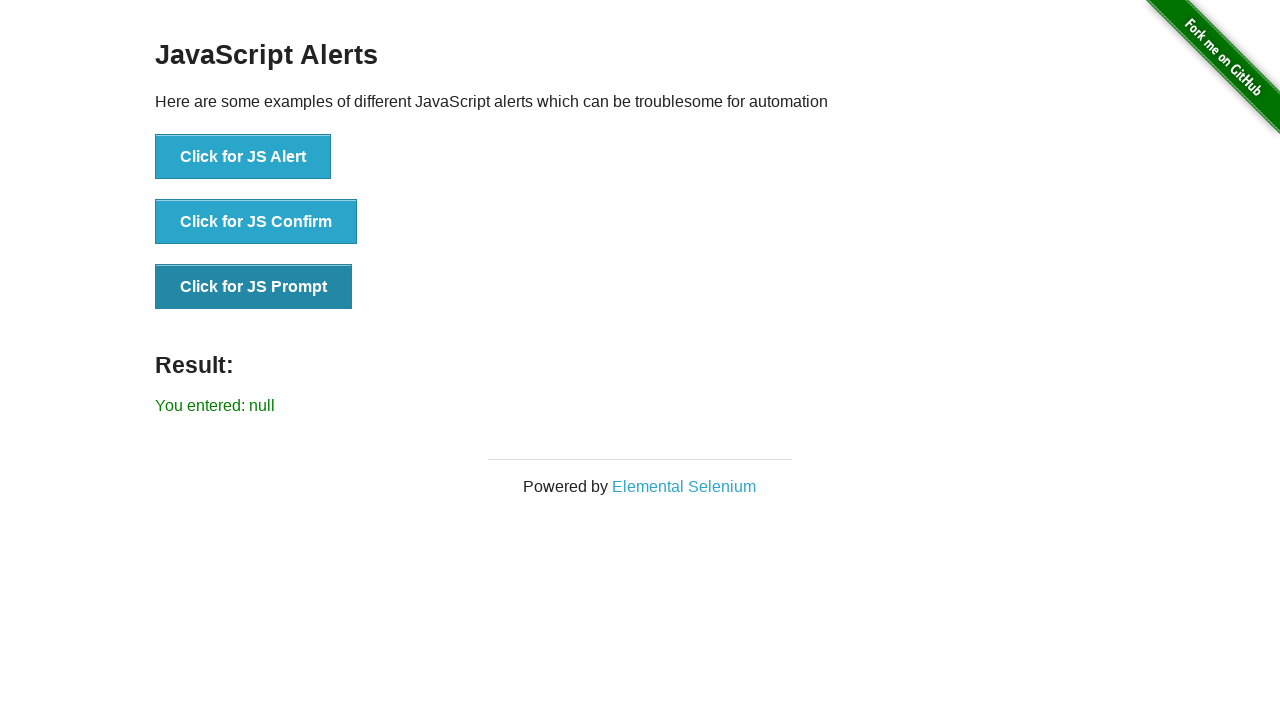

Clicked 'Click for JS Prompt' button again to trigger the alert dialog at (254, 287) on xpath=//button[normalize-space()='Click for JS Prompt']
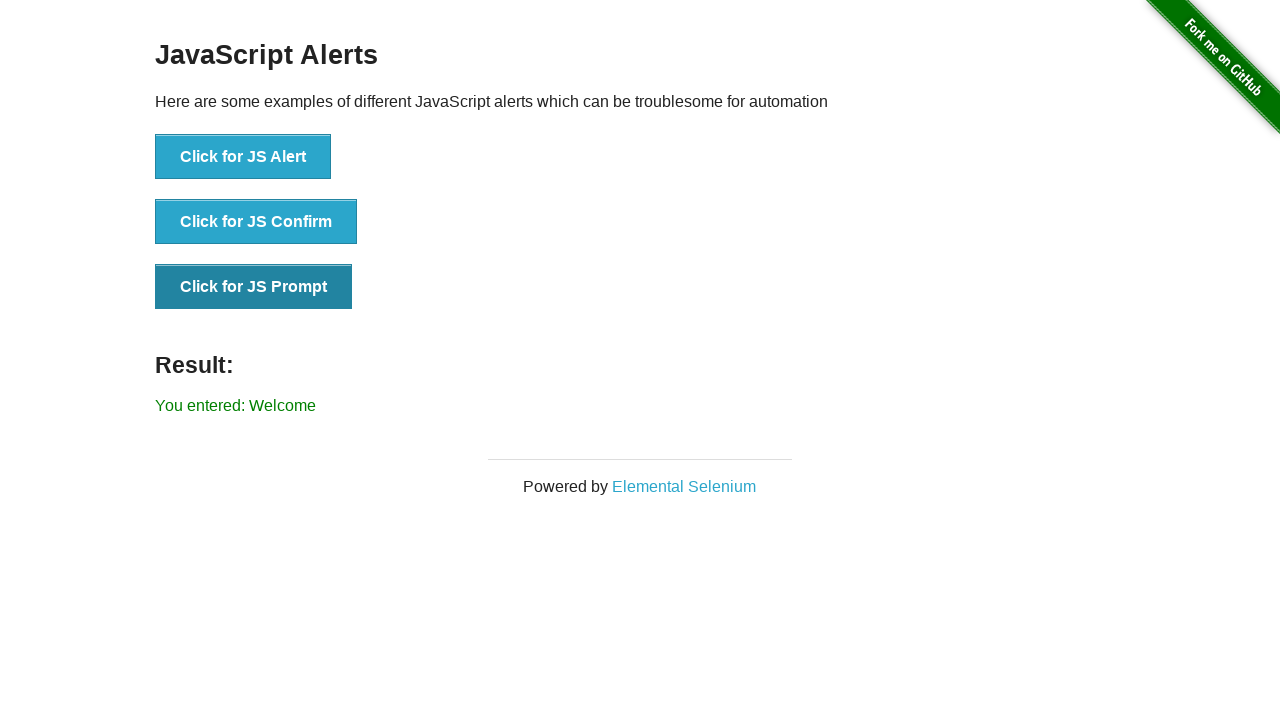

Result element appeared after accepting prompt with 'Welcome' text
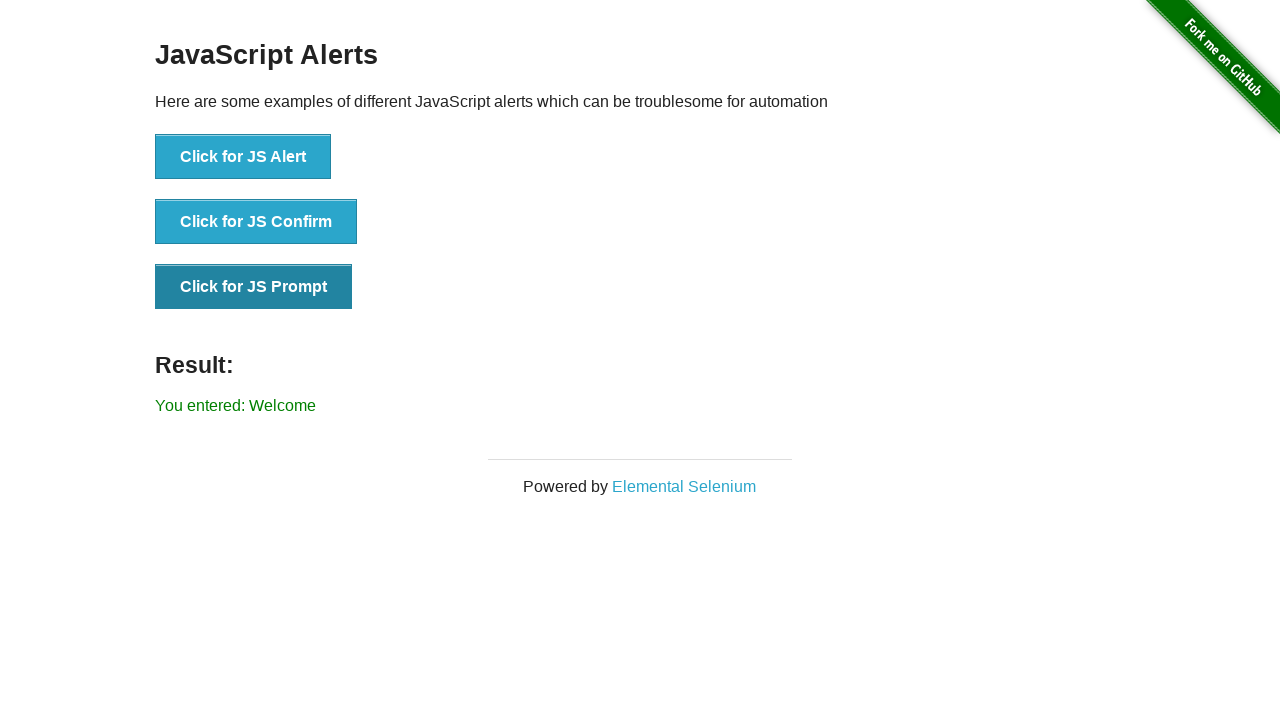

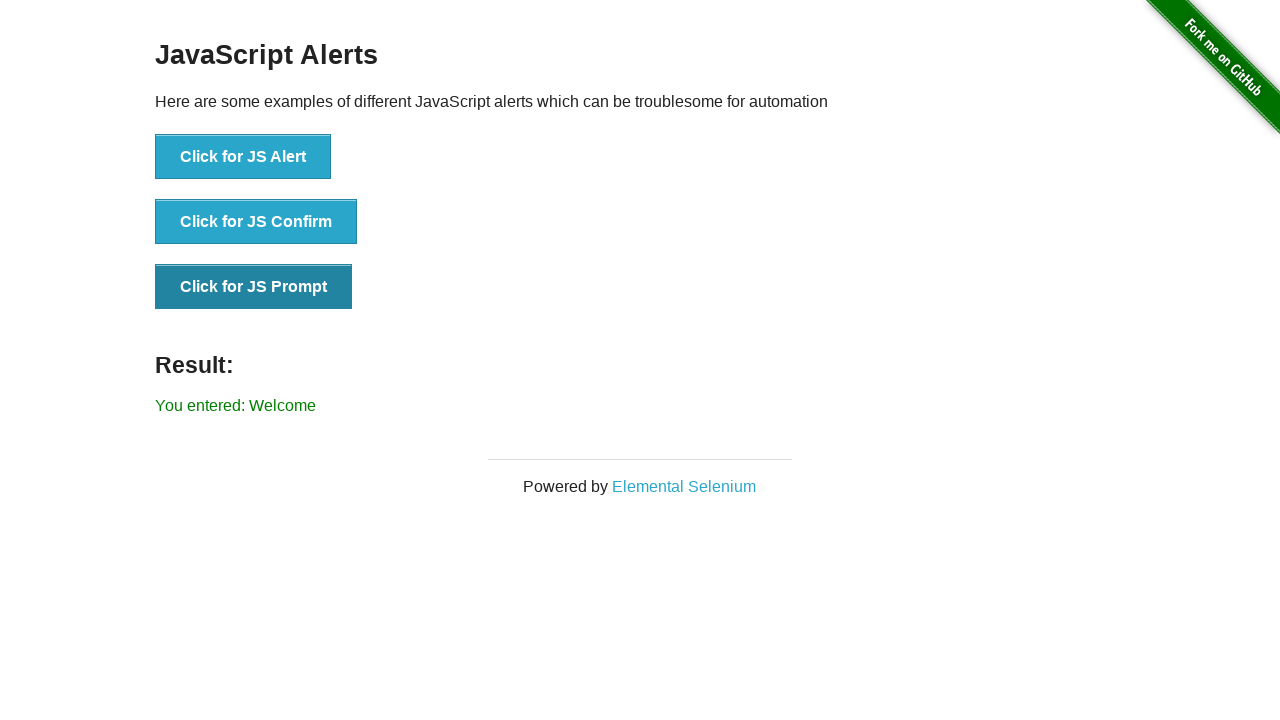